Tests drag-and-drop functionality on a demo page by dragging an element to different target areas

Starting URL: https://sahitest.com/demo/dragDropMooTools.htm

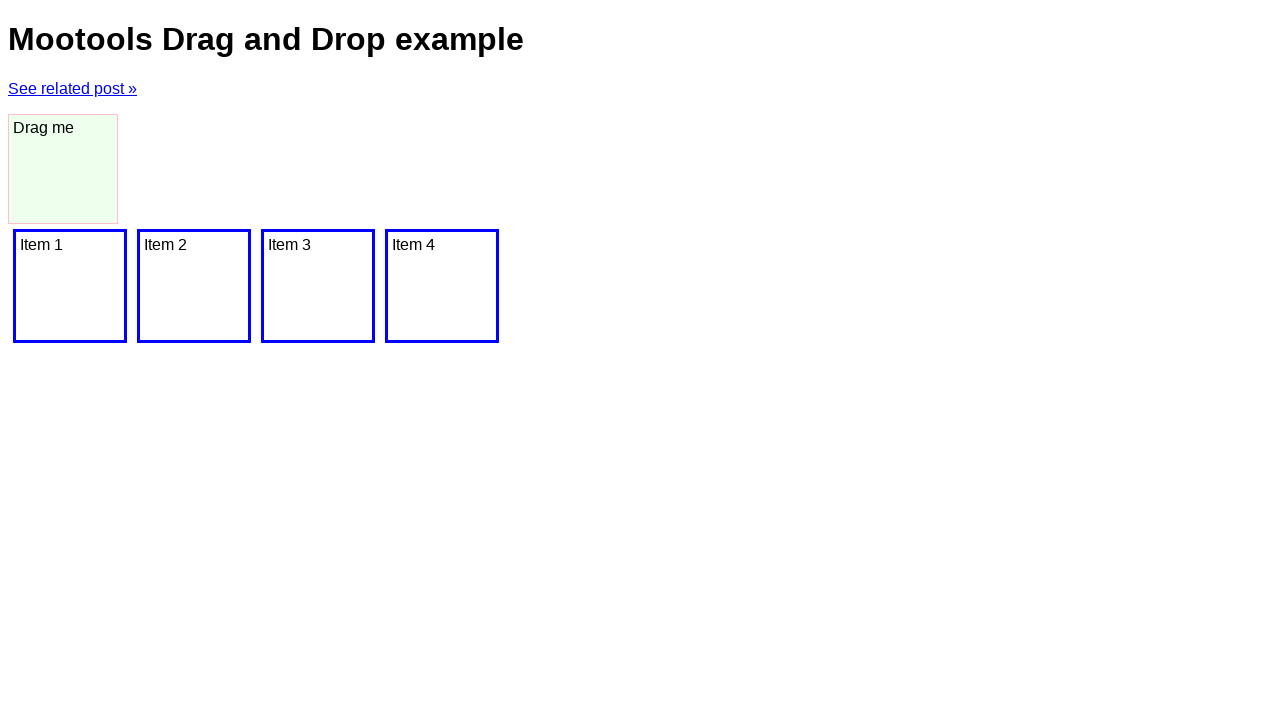

Located the draggable element with id 'dragger'
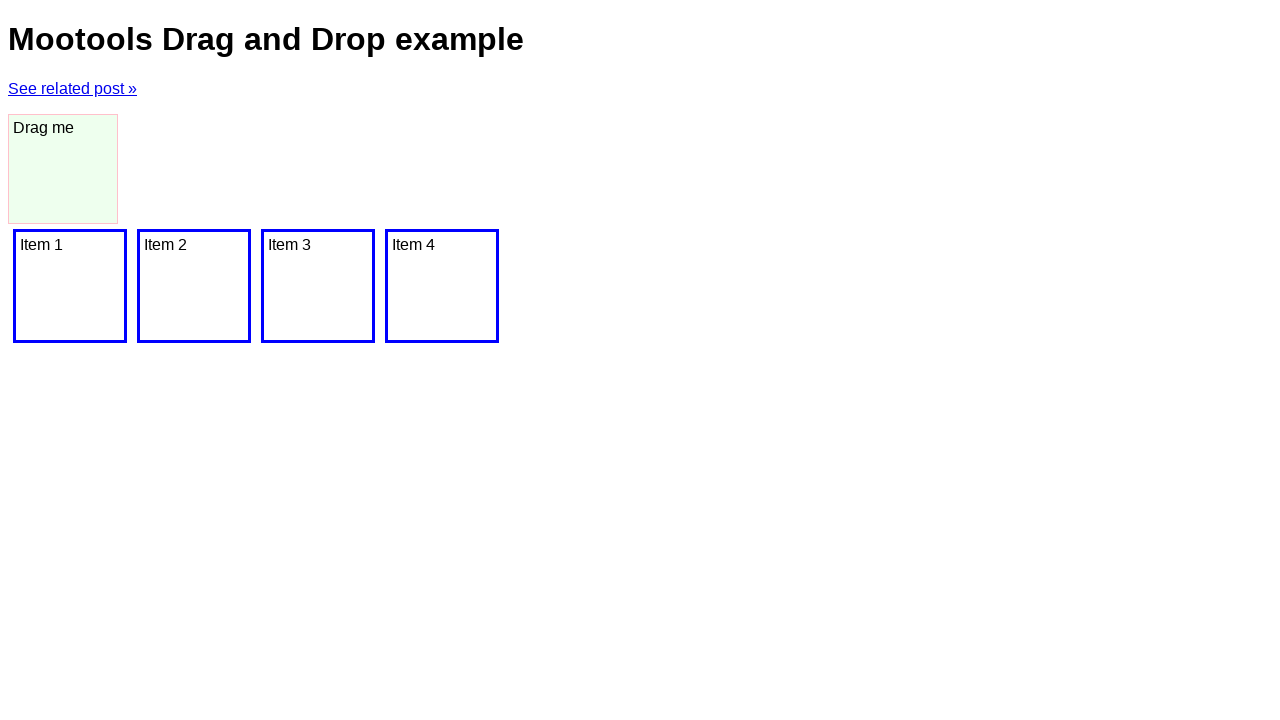

Located all target drop zones with class 'item'
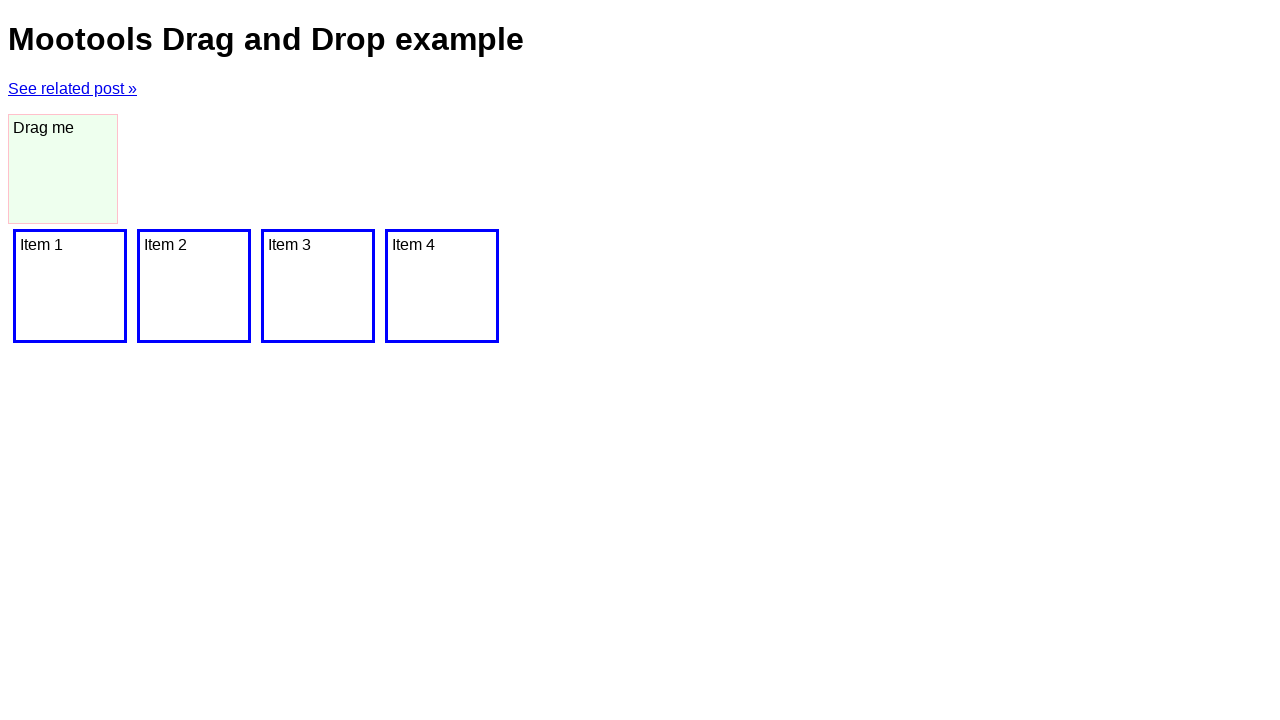

Dragged element to the first target drop zone at (70, 286)
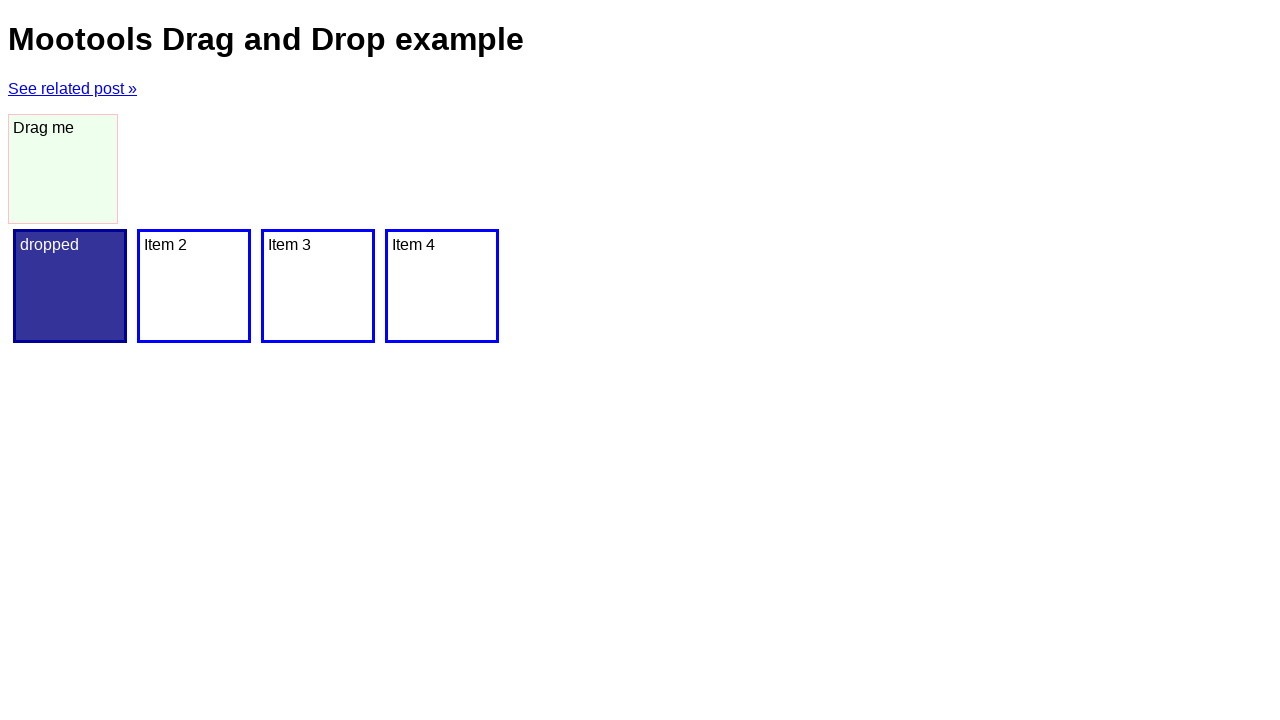

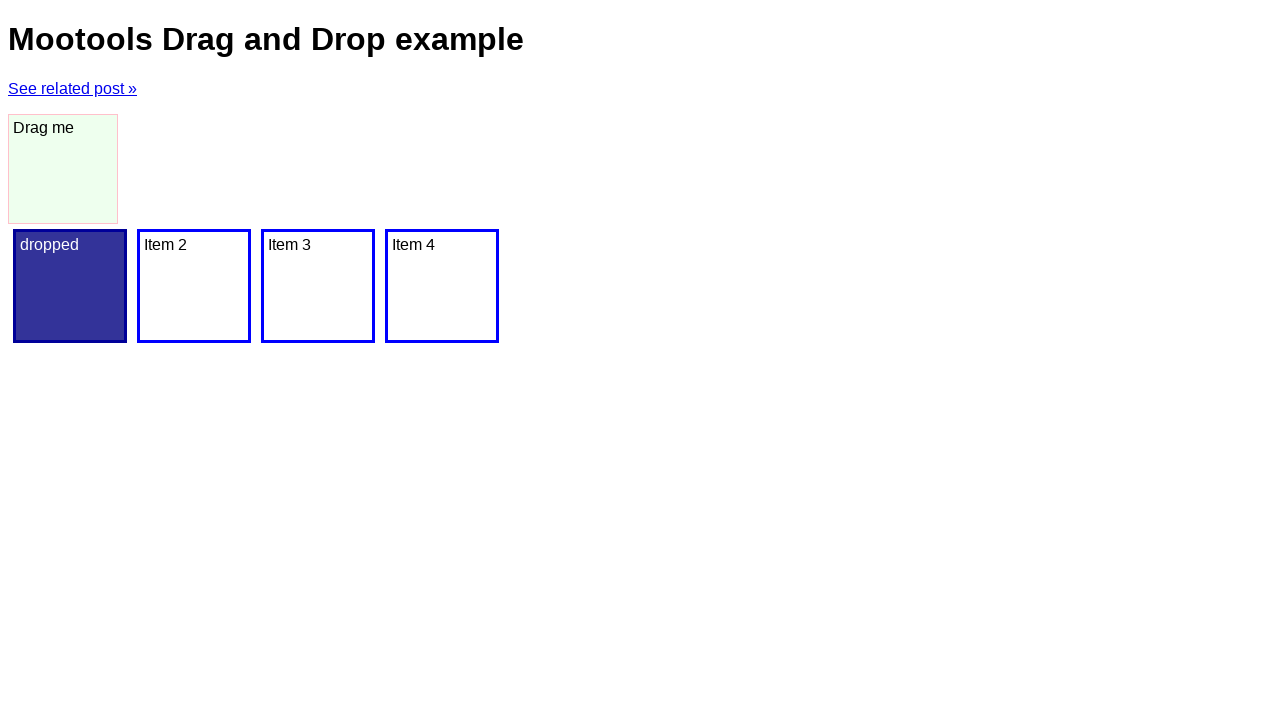